Tests navigation to the shopping cart by clicking on the cart link

Starting URL: https://www.demoblaze.com/

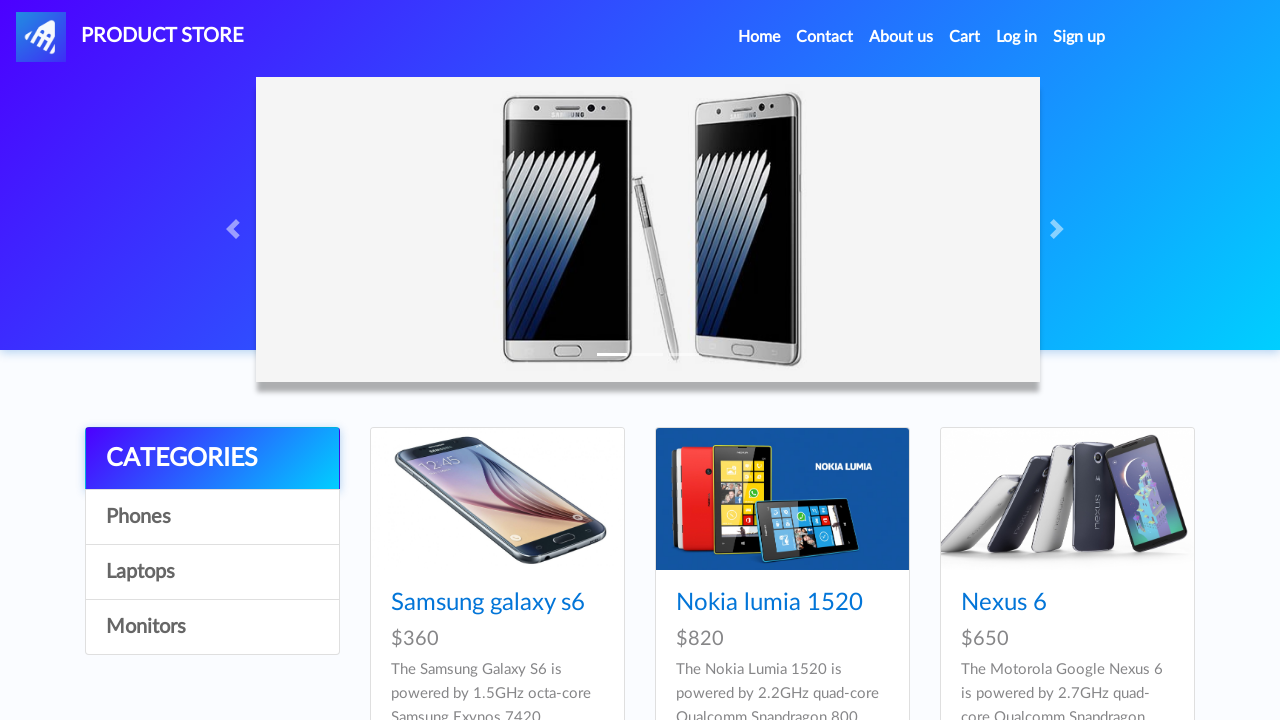

Waited for cart link selector to be available
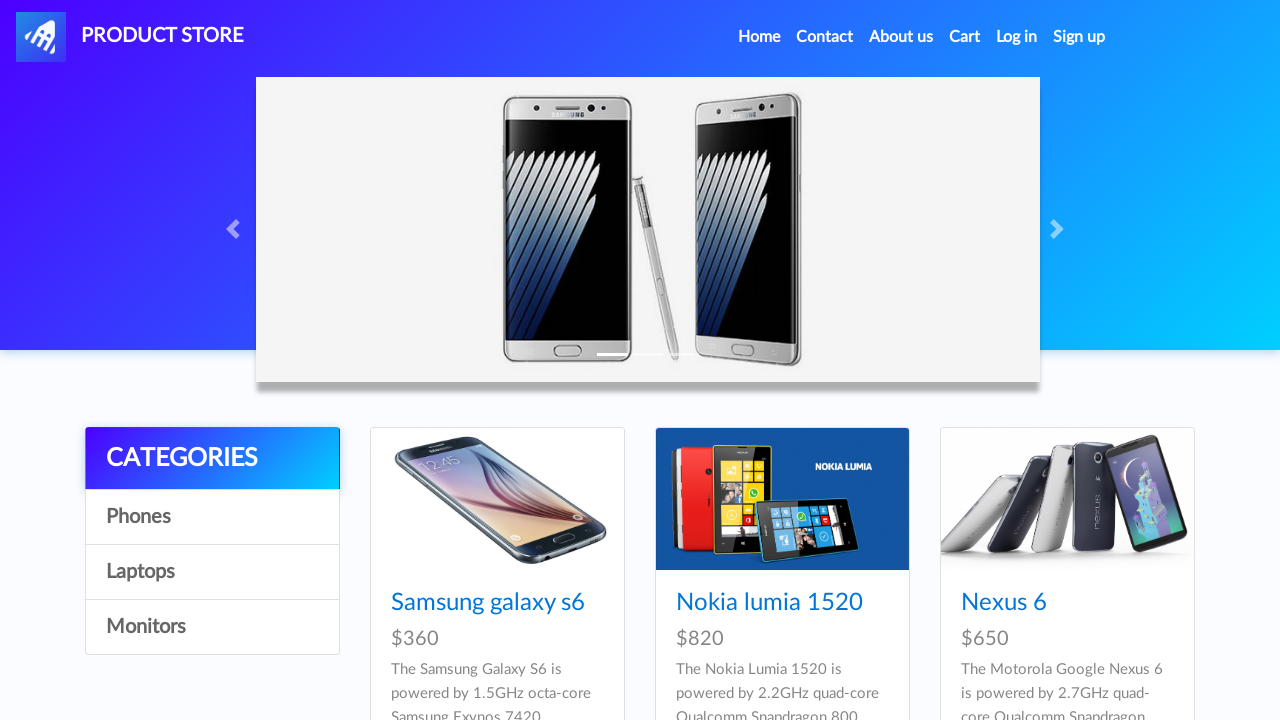

Clicked on cart link to navigate to shopping cart at (965, 37) on #cartur
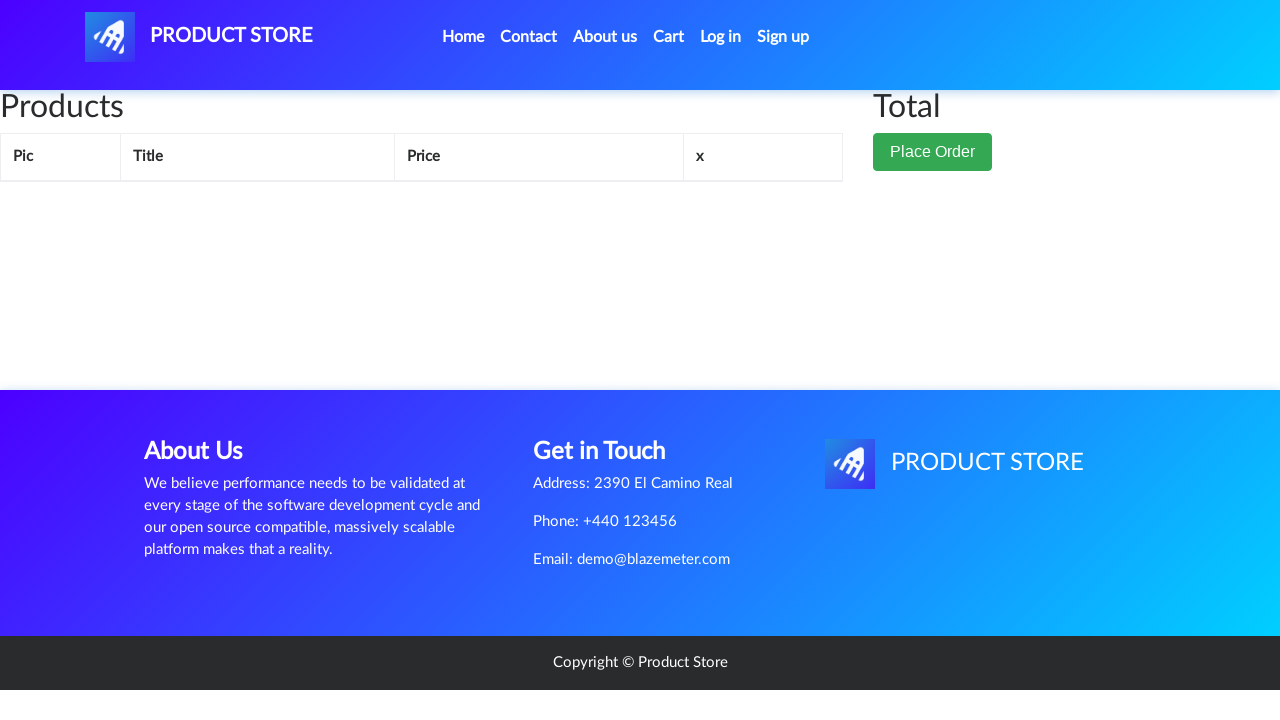

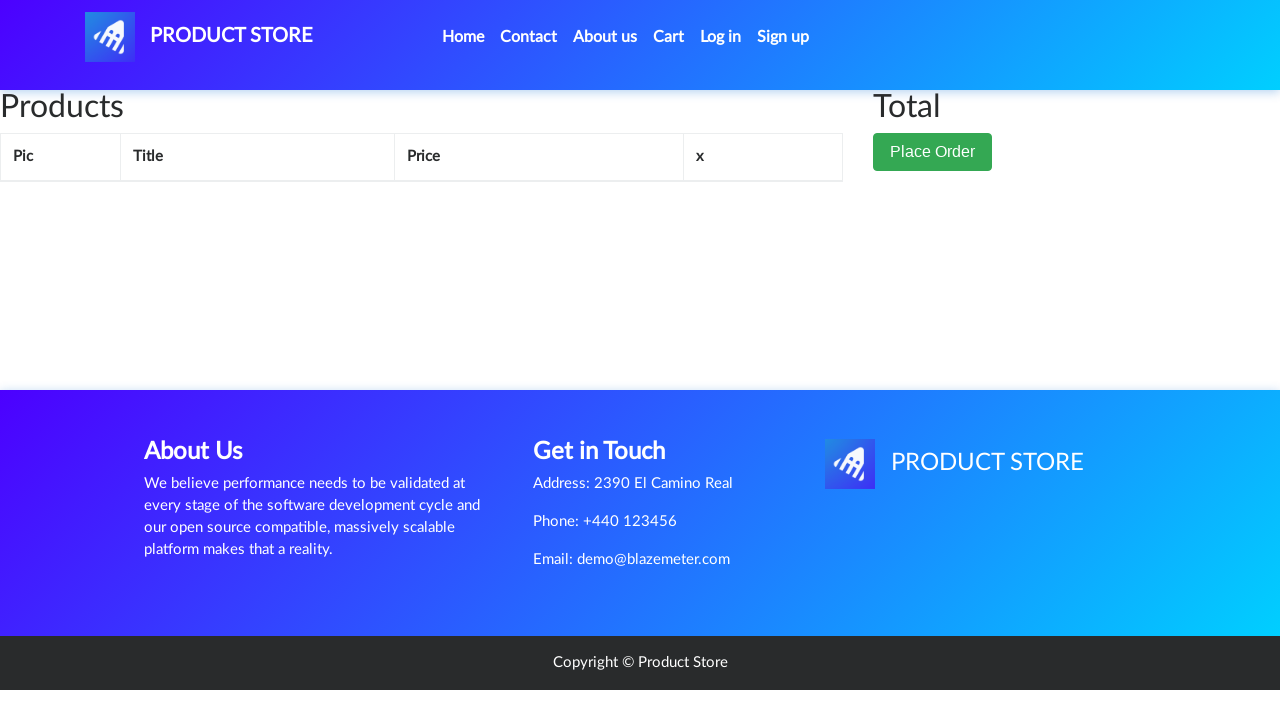